Tests click actions on buttons, radio buttons, and checkboxes including check and uncheck operations

Starting URL: https://testautomationpractice.blogspot.com/

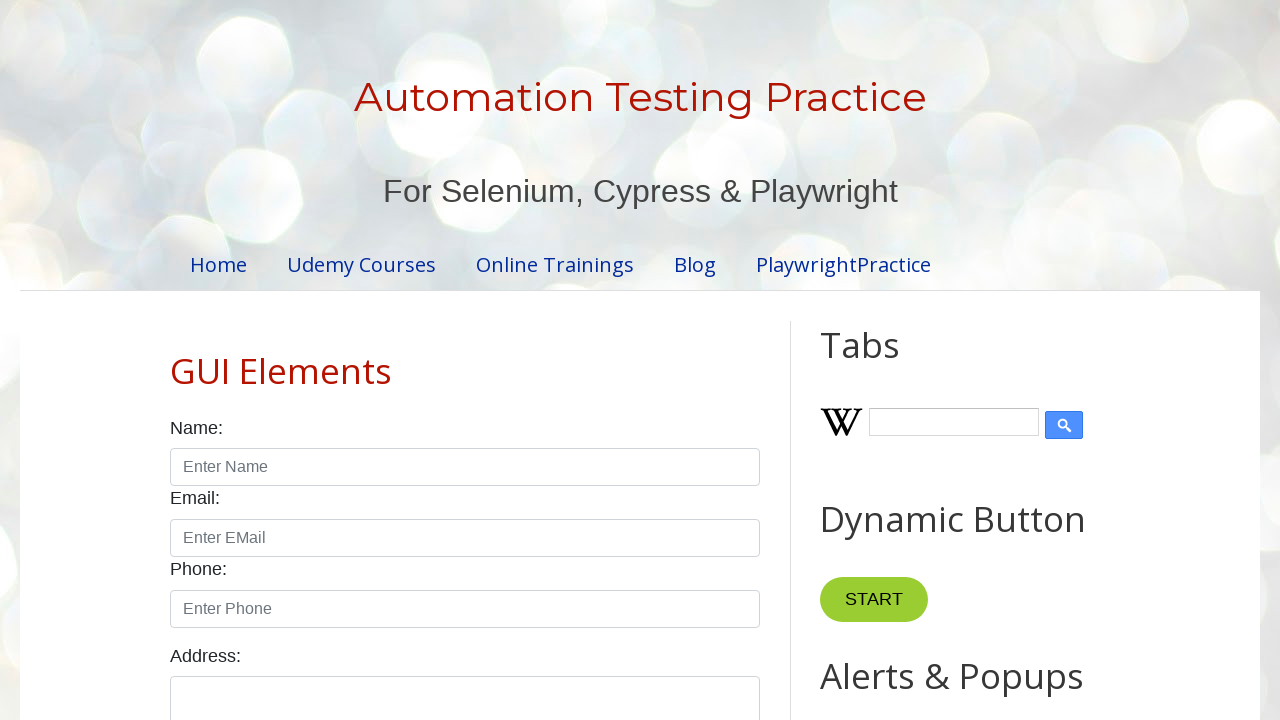

Clicked first input button in product table at (651, 361) on (//*[@id="productTable"]//input)[1]
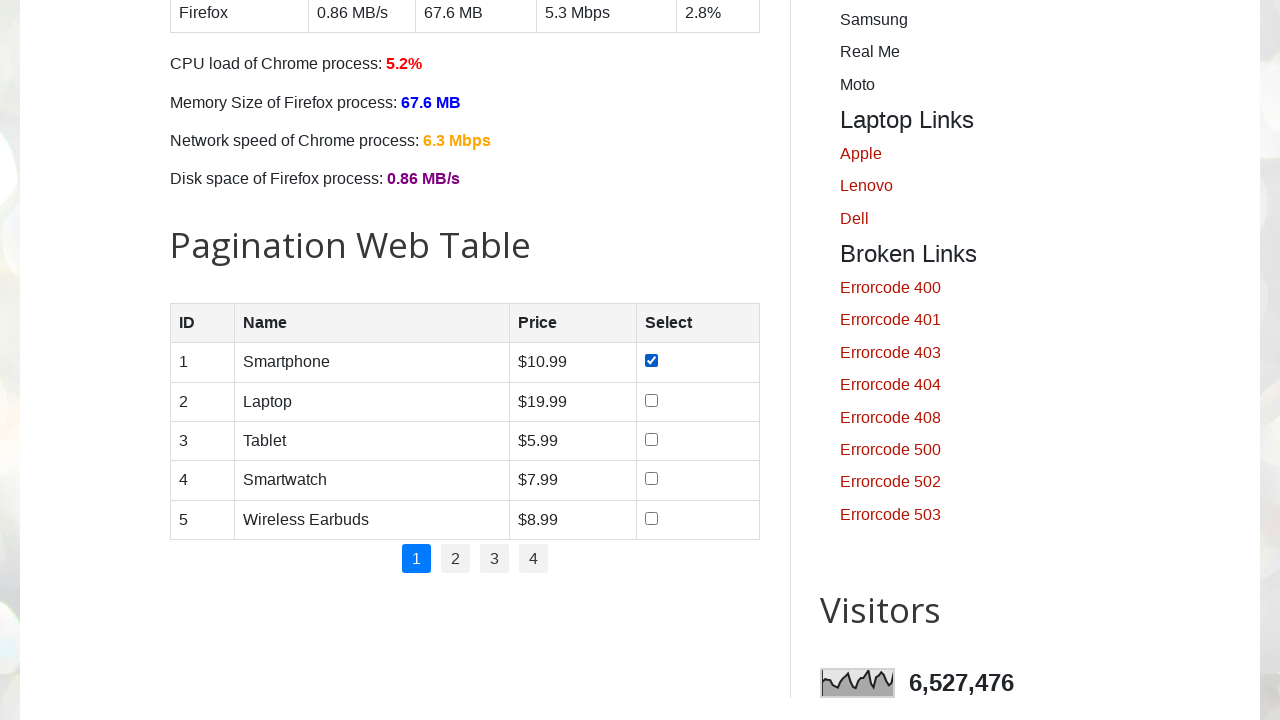

Clicked second input button in product table at (651, 400) on (//*[@id="productTable"]//input)[2]
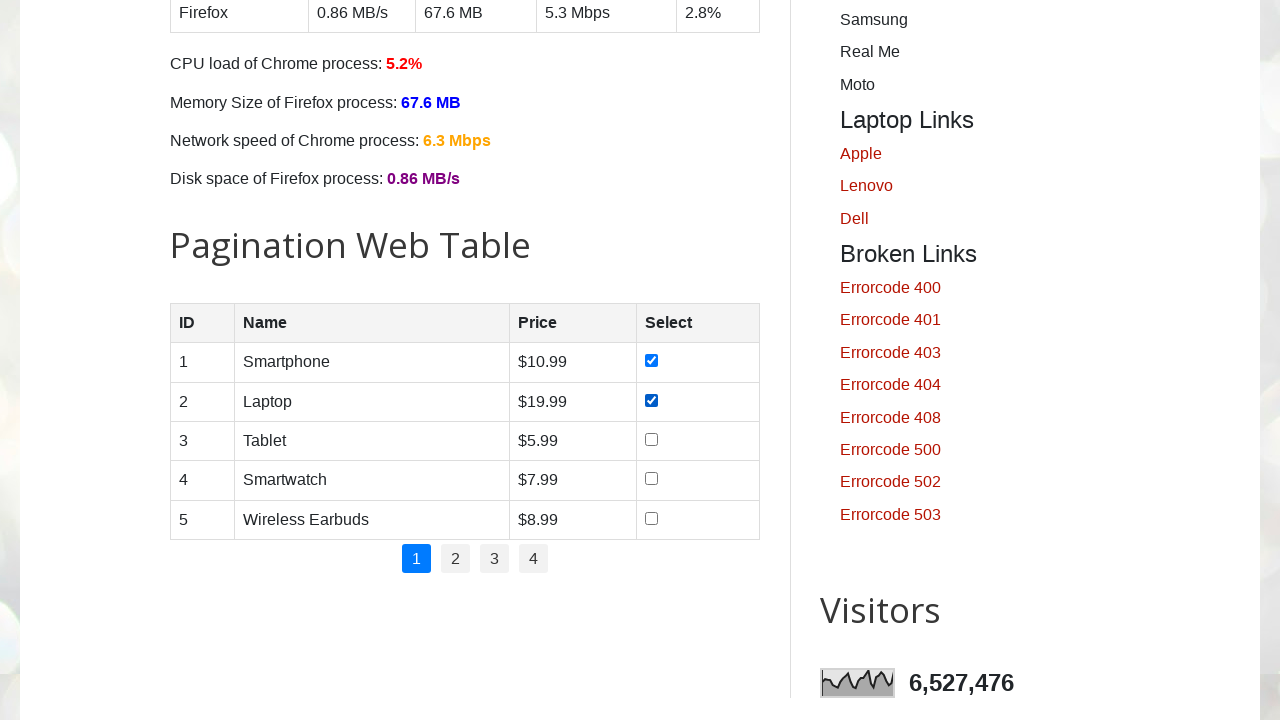

Checked male radio button at (176, 360) on [id="male"]
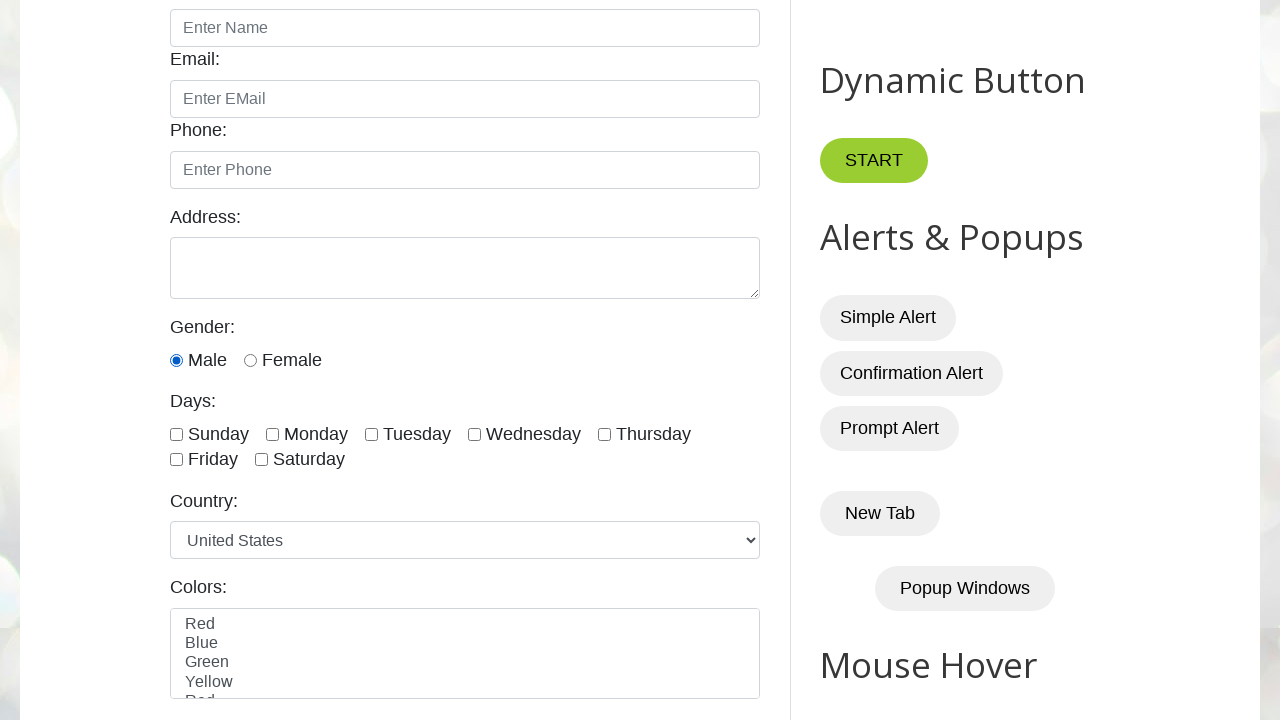

Checked female radio button at (250, 360) on [id="female"]
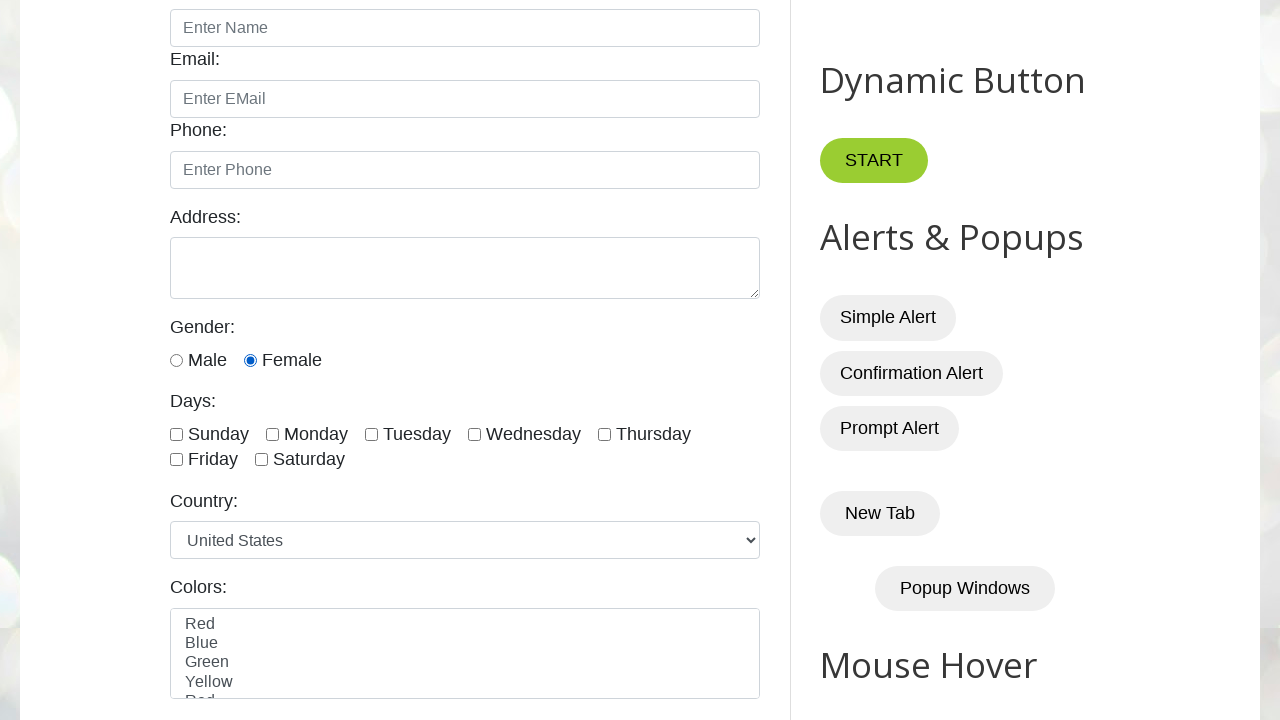

Checked Sunday checkbox at (176, 434) on [id="sunday"]
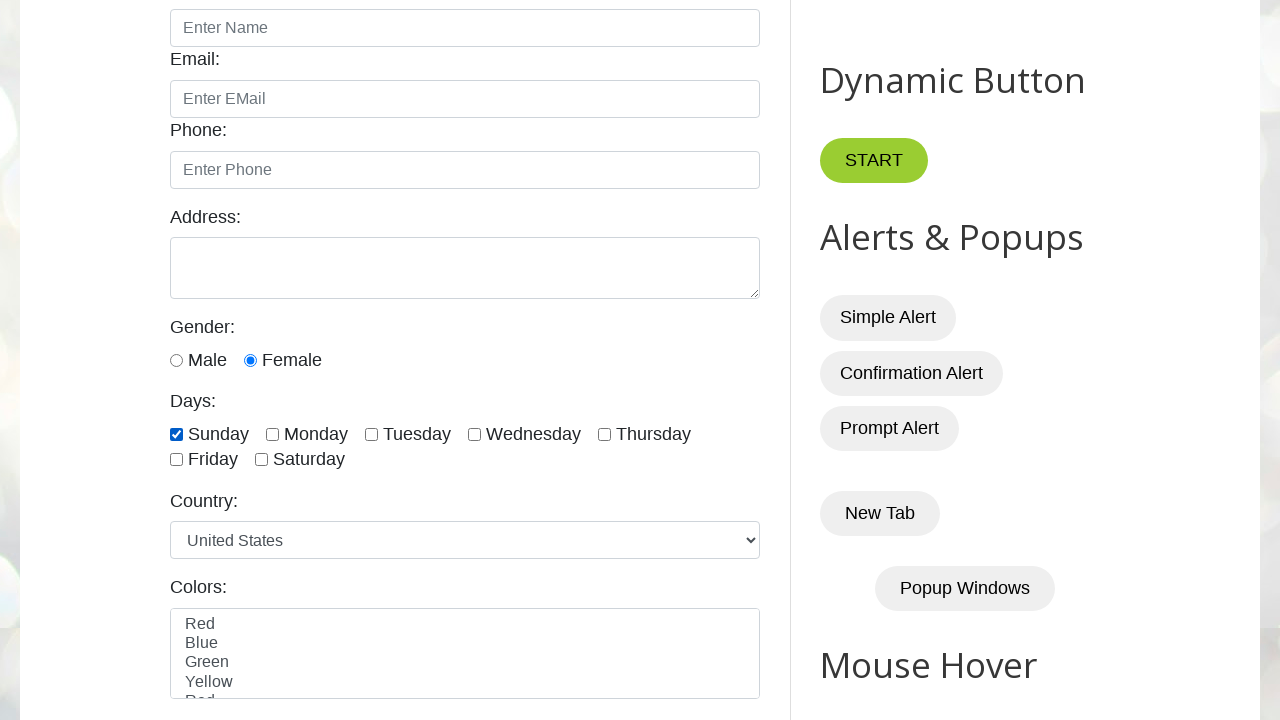

Checked Monday checkbox at (272, 434) on [id="monday"]
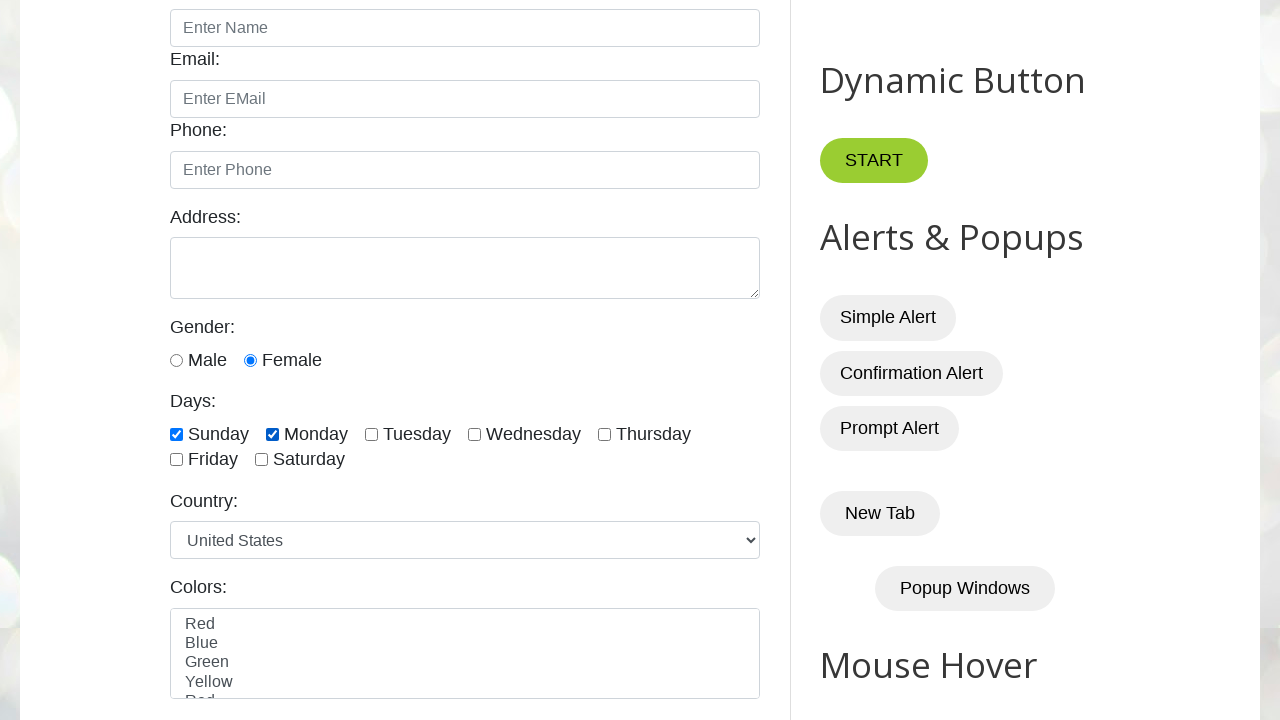

Unchecked Monday checkbox at (272, 434) on [id="monday"]
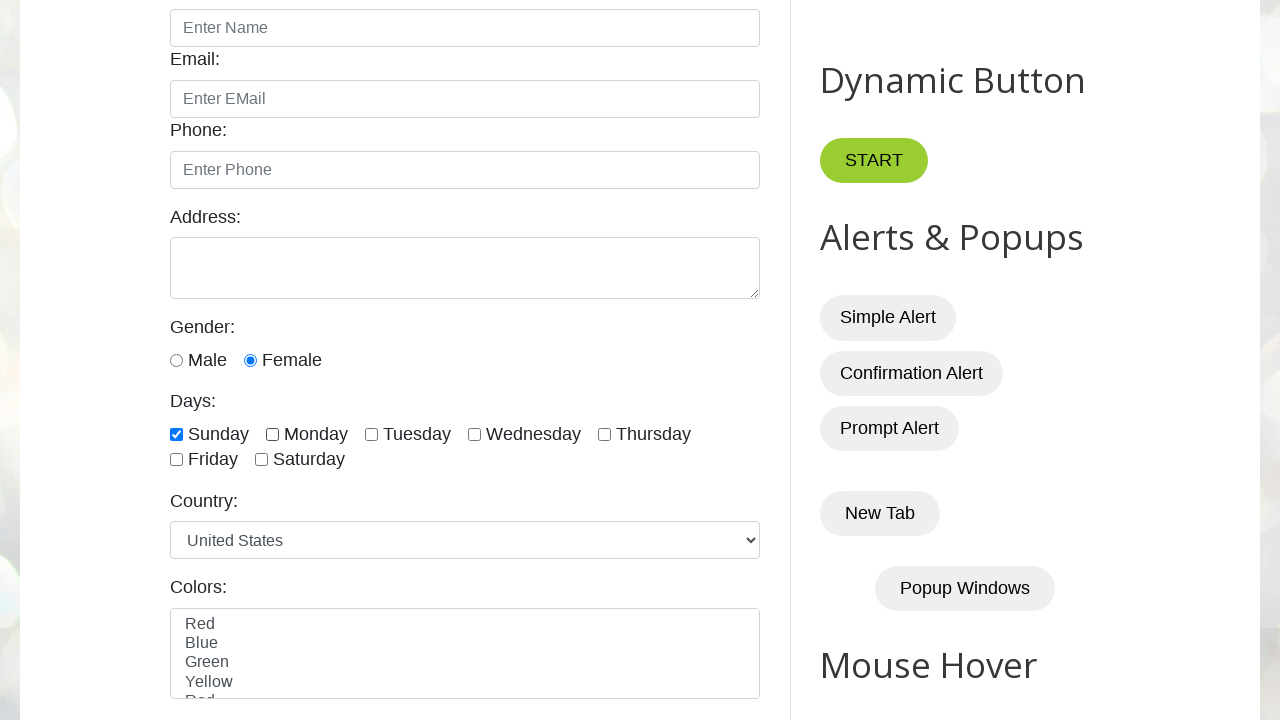

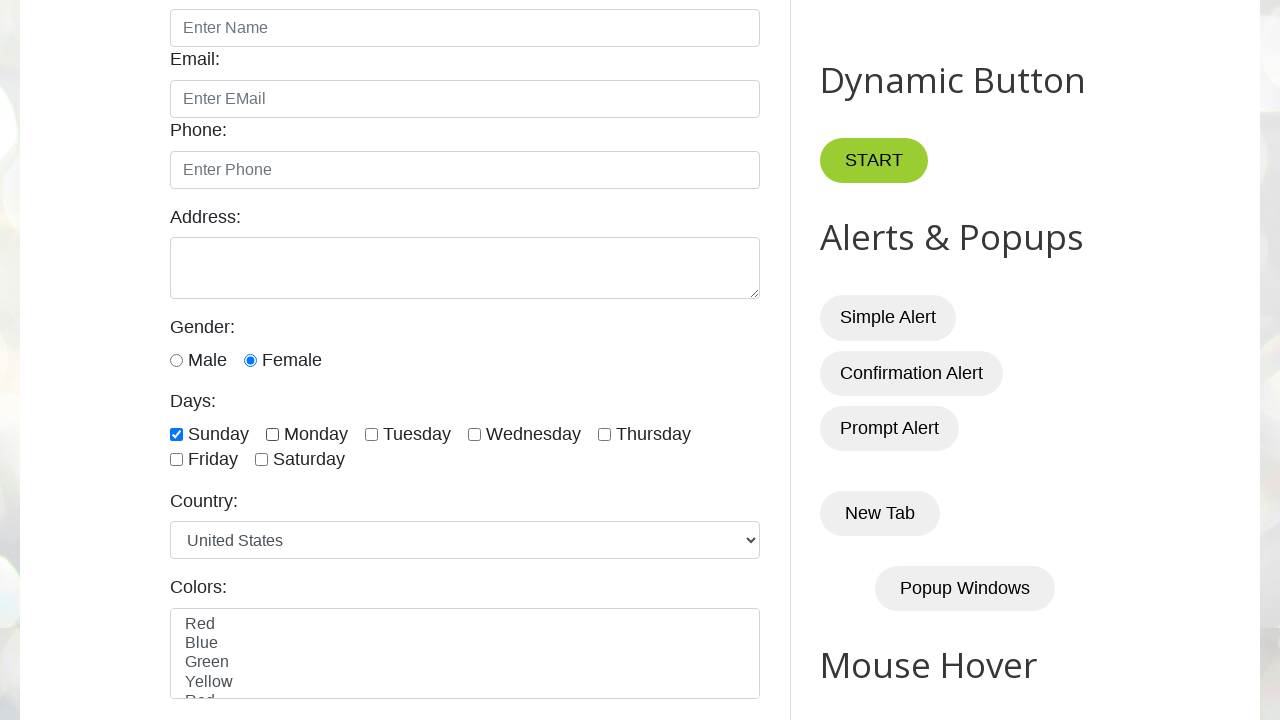